Verifies that the meta googlebot tag contains 'index, follow, nocache' content

Starting URL: https://epoxide.se

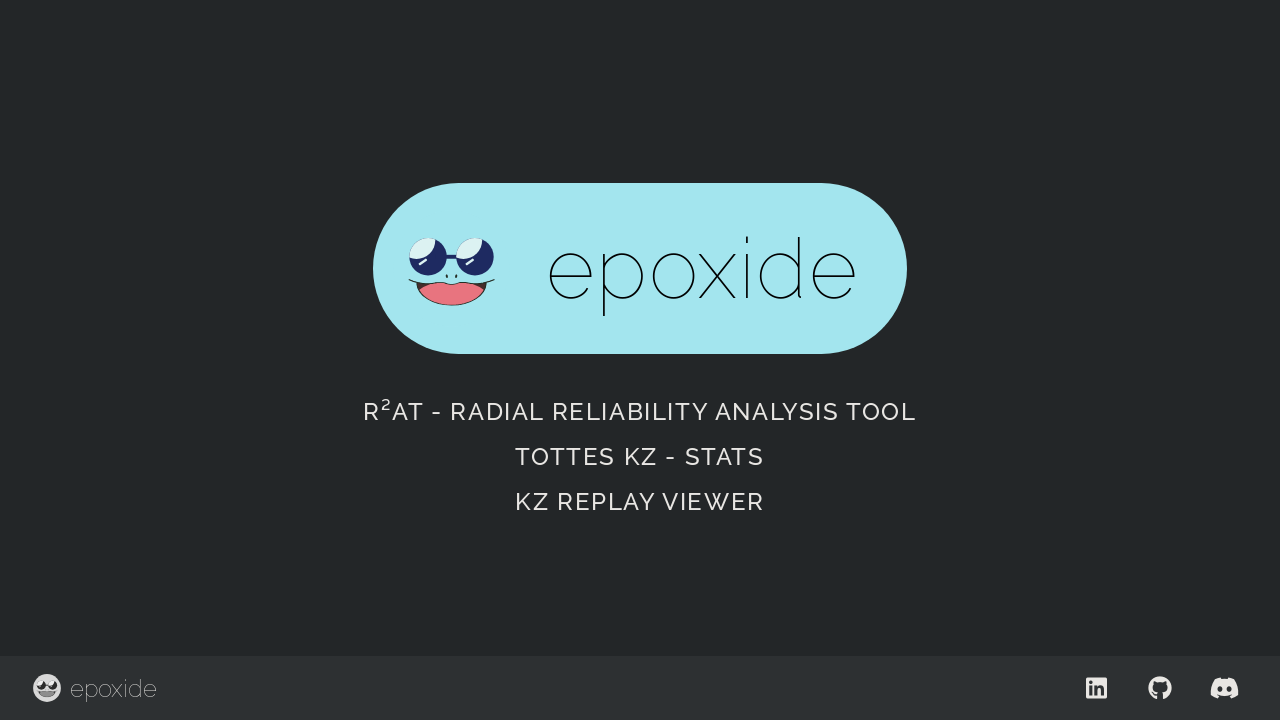

Navigated to https://epoxide.se
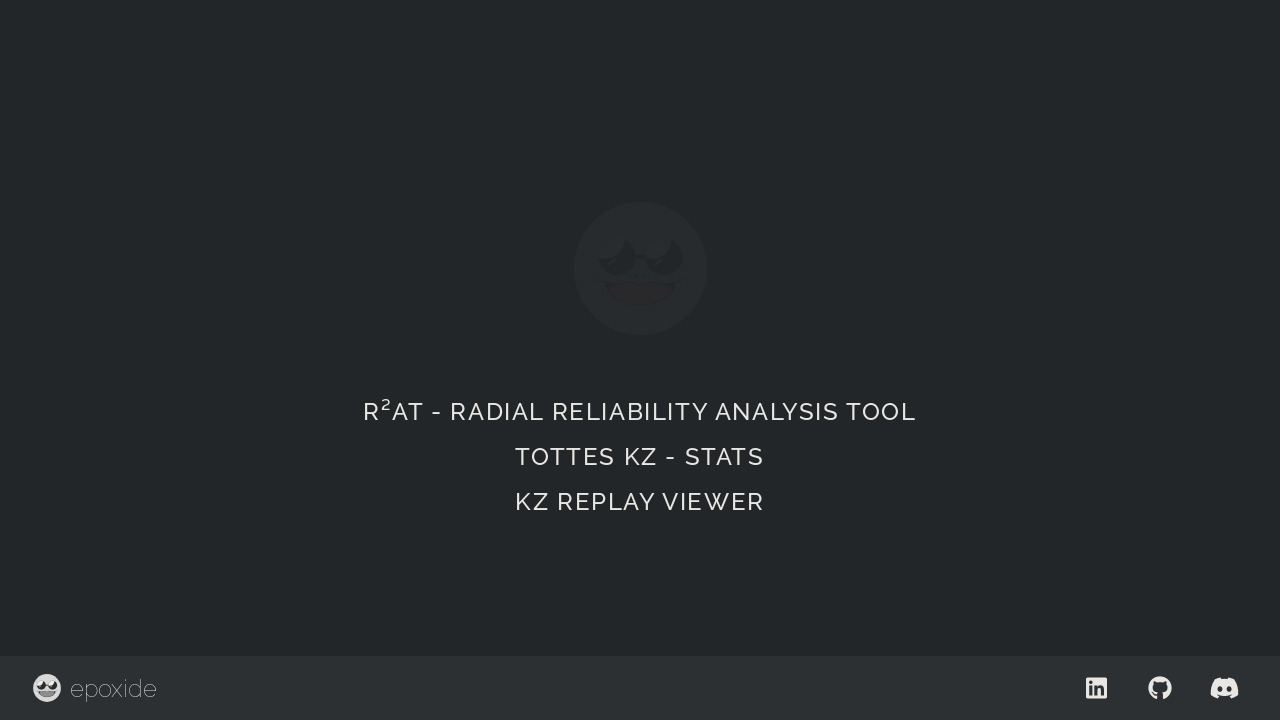

Retrieved meta googlebot tag content attribute
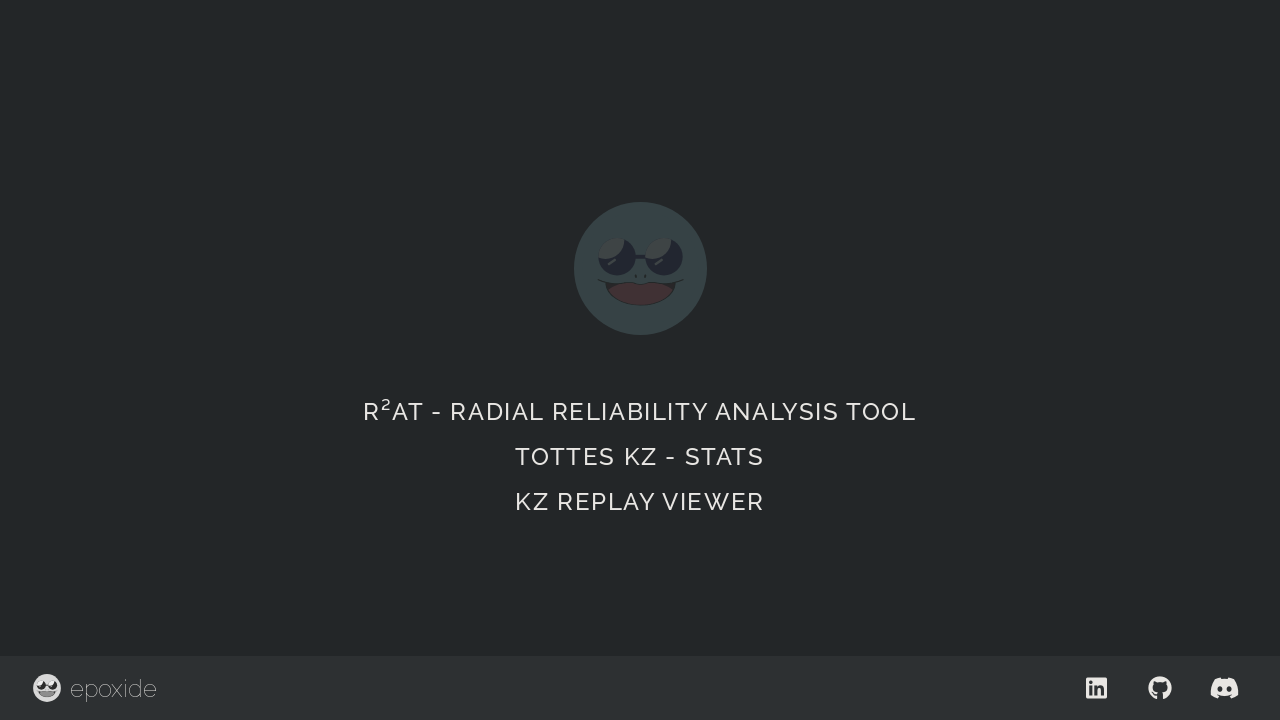

Verified meta googlebot tag contains 'index, follow, nocache'
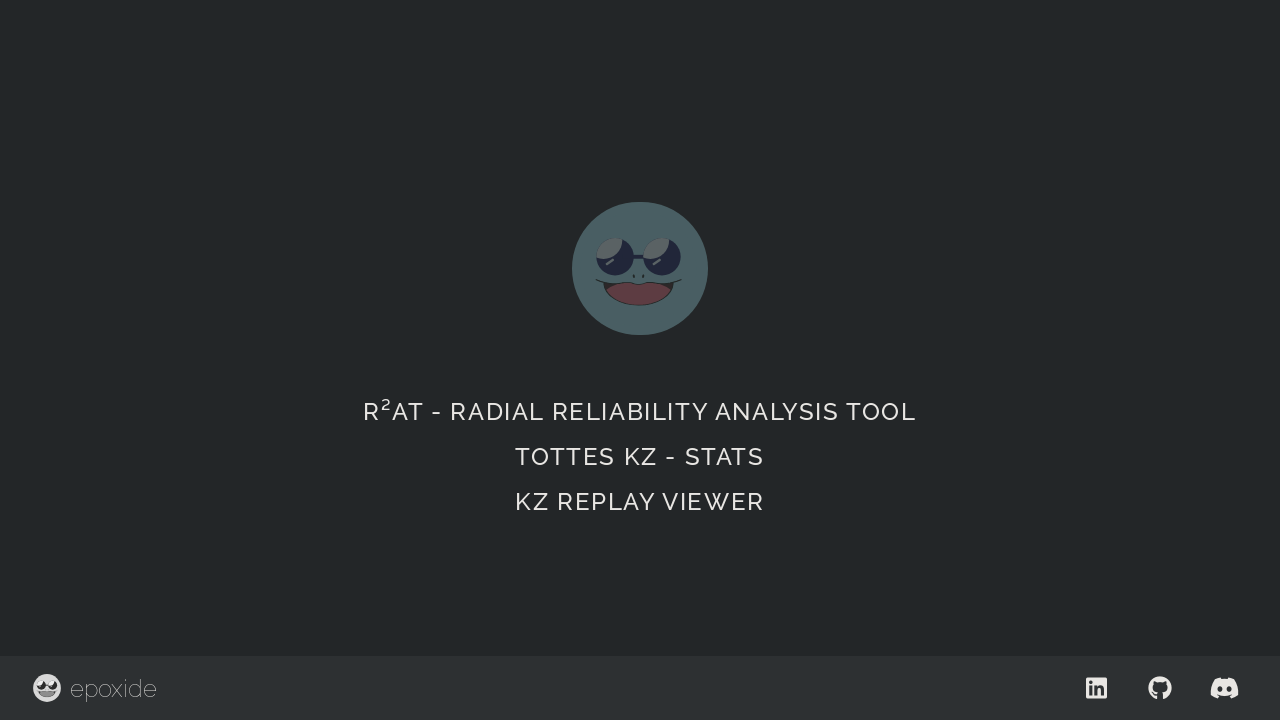

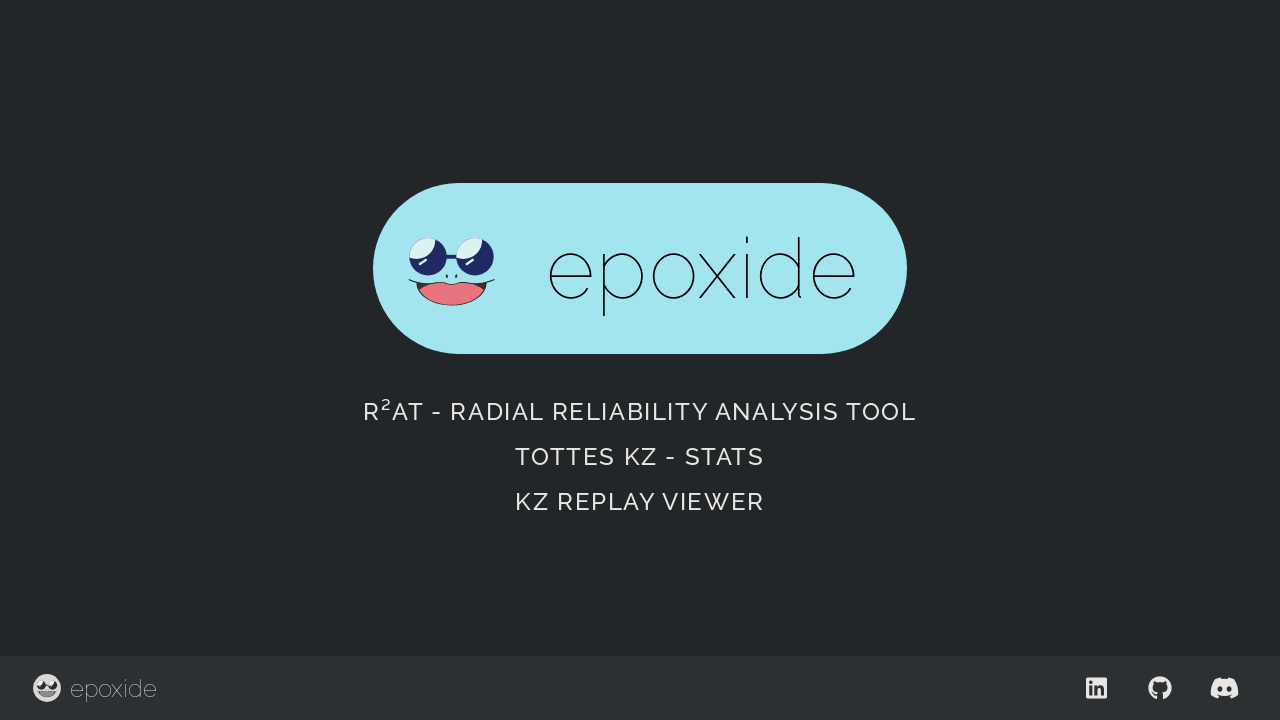